Tests clearing the complete state of all items by checking and then unchecking the toggle-all checkbox

Starting URL: https://demo.playwright.dev/todomvc

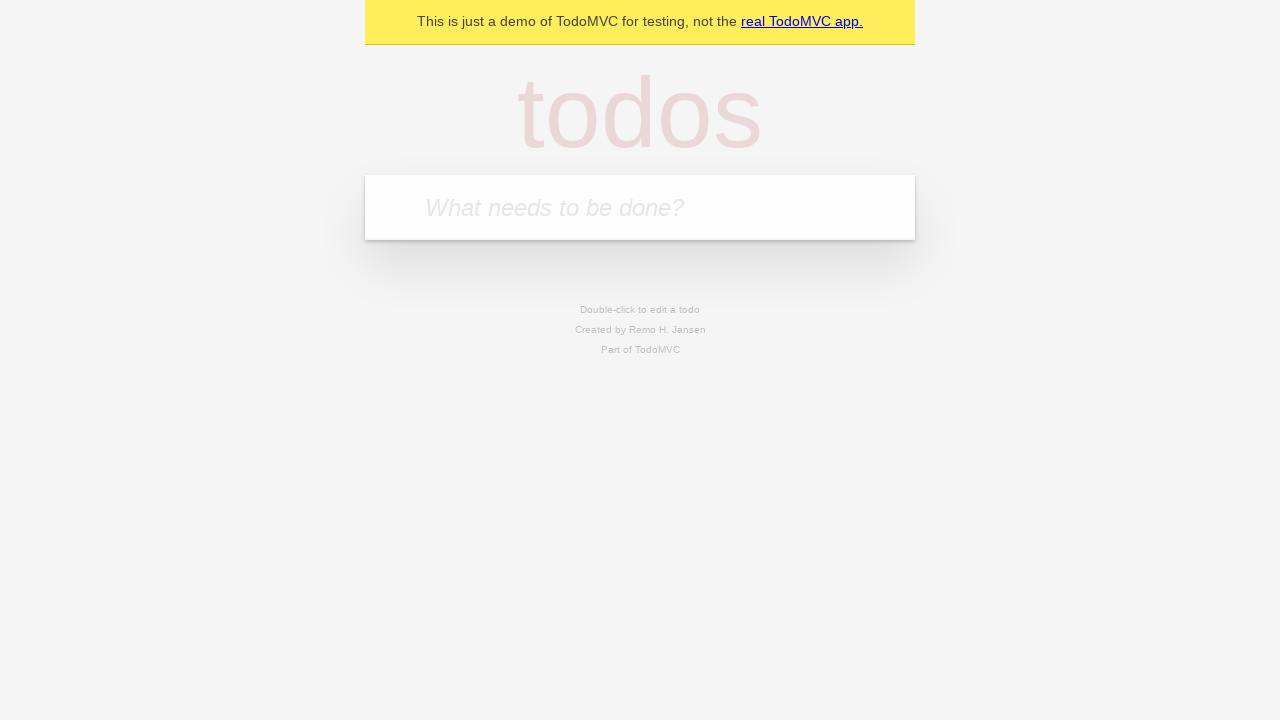

Filled todo input with 'buy some cheese' on internal:attr=[placeholder="What needs to be done?"i]
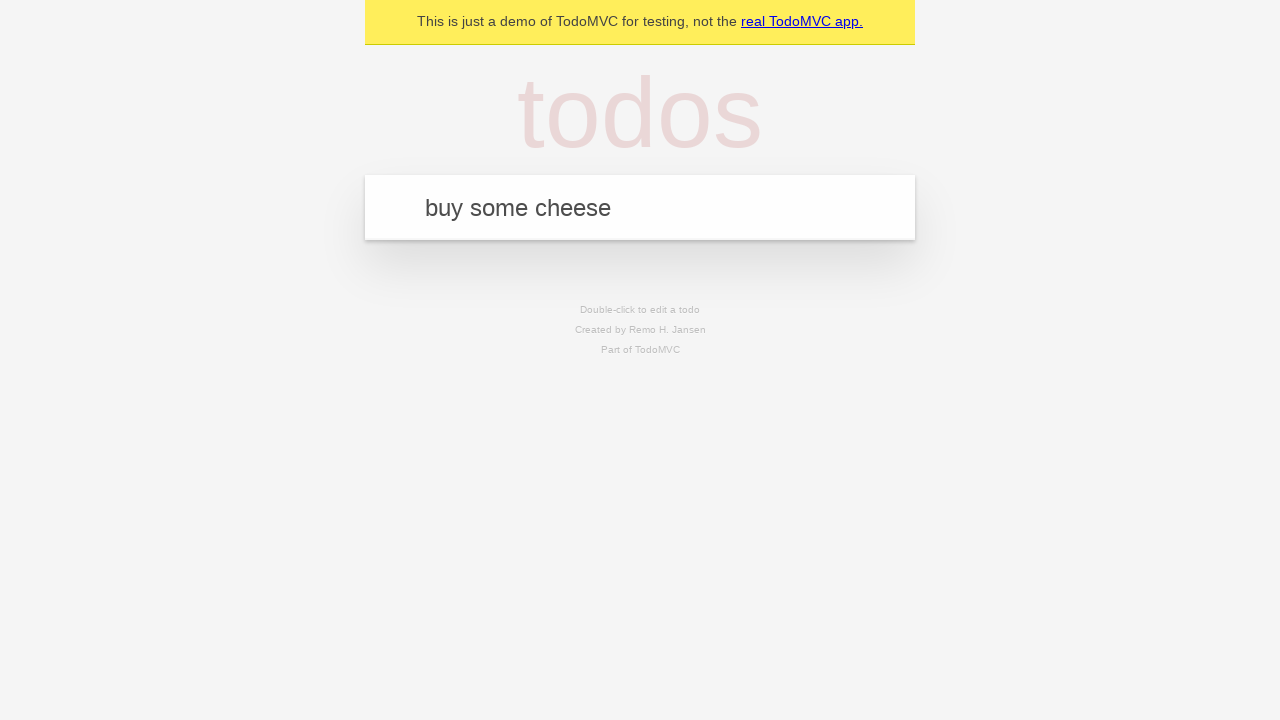

Pressed Enter to create first todo on internal:attr=[placeholder="What needs to be done?"i]
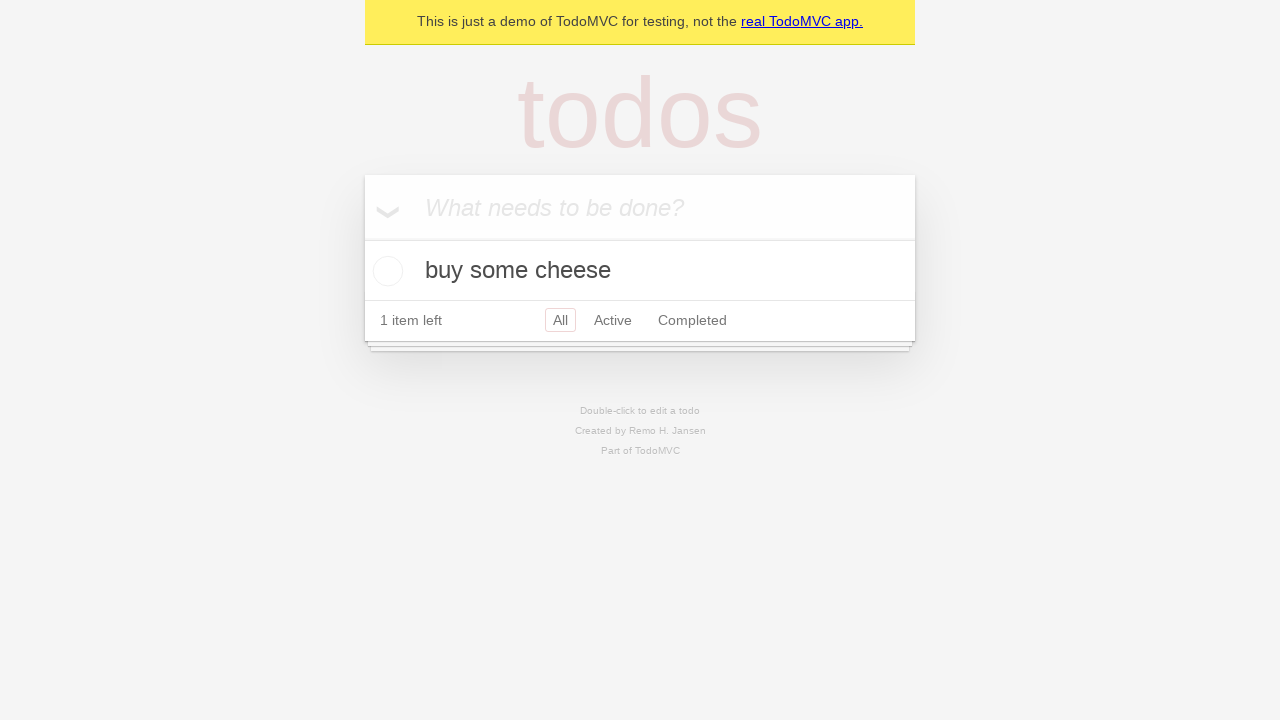

Filled todo input with 'feed the cat' on internal:attr=[placeholder="What needs to be done?"i]
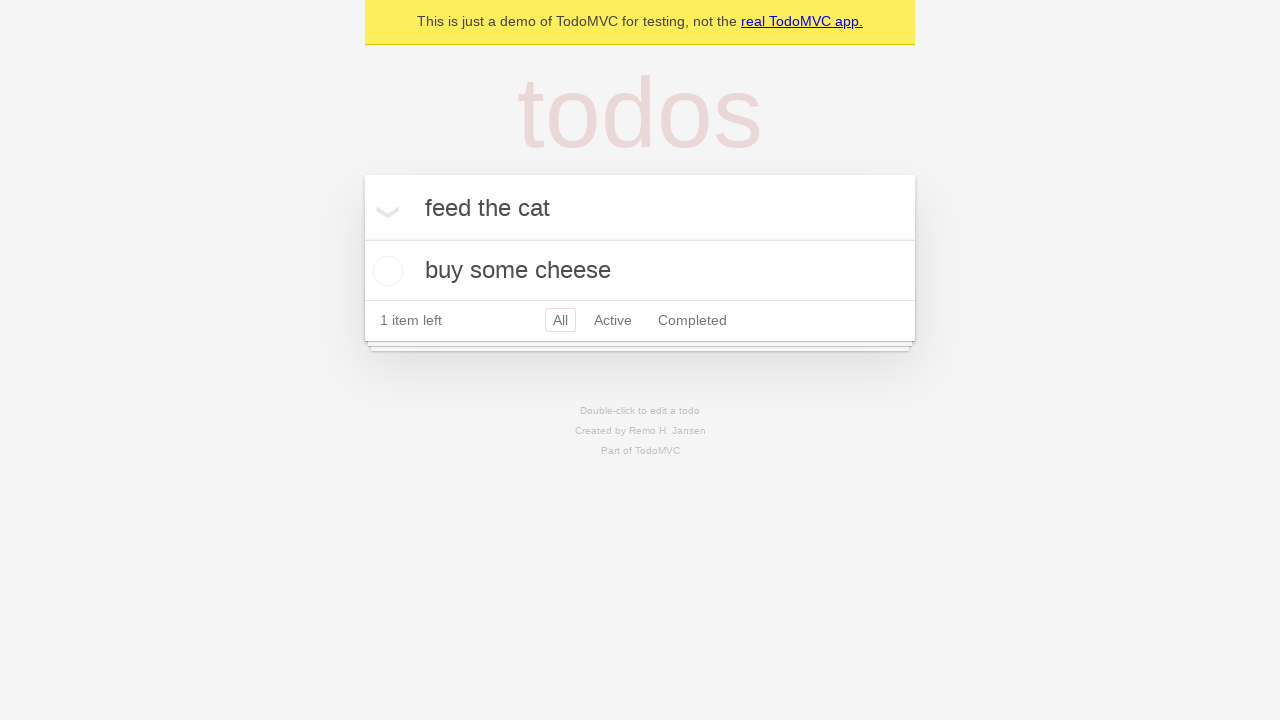

Pressed Enter to create second todo on internal:attr=[placeholder="What needs to be done?"i]
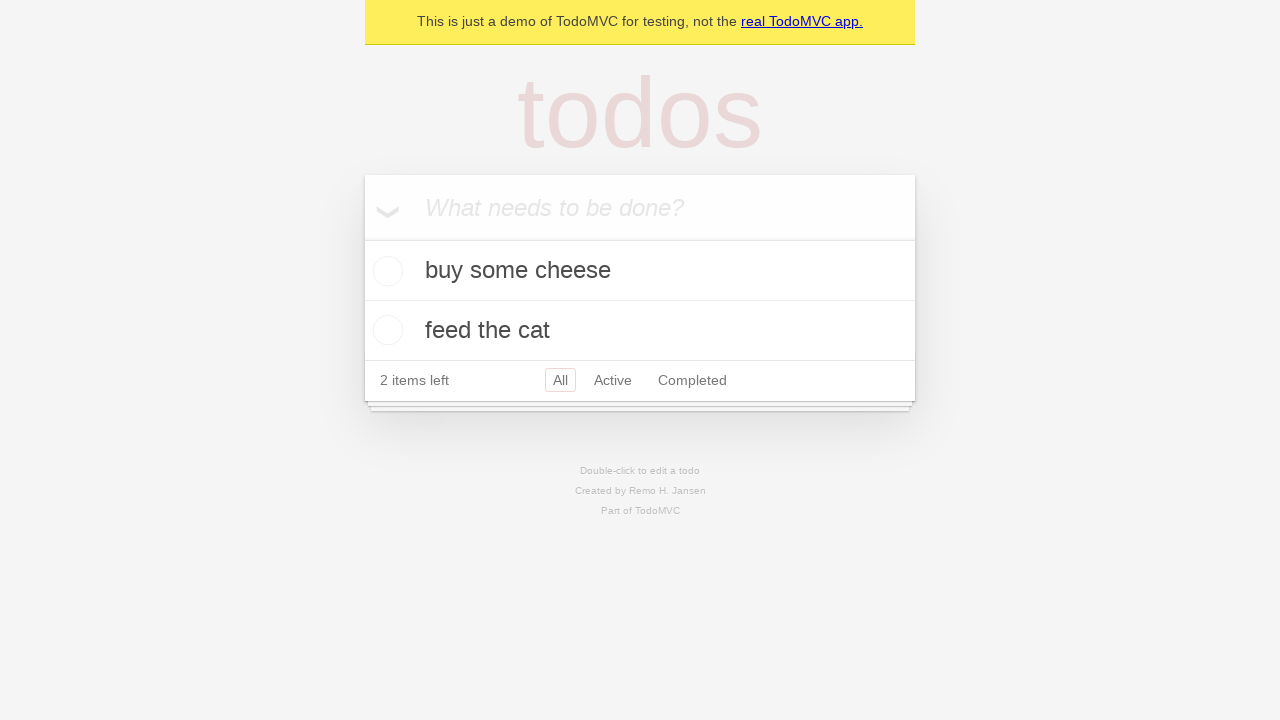

Filled todo input with 'book a doctors appointment' on internal:attr=[placeholder="What needs to be done?"i]
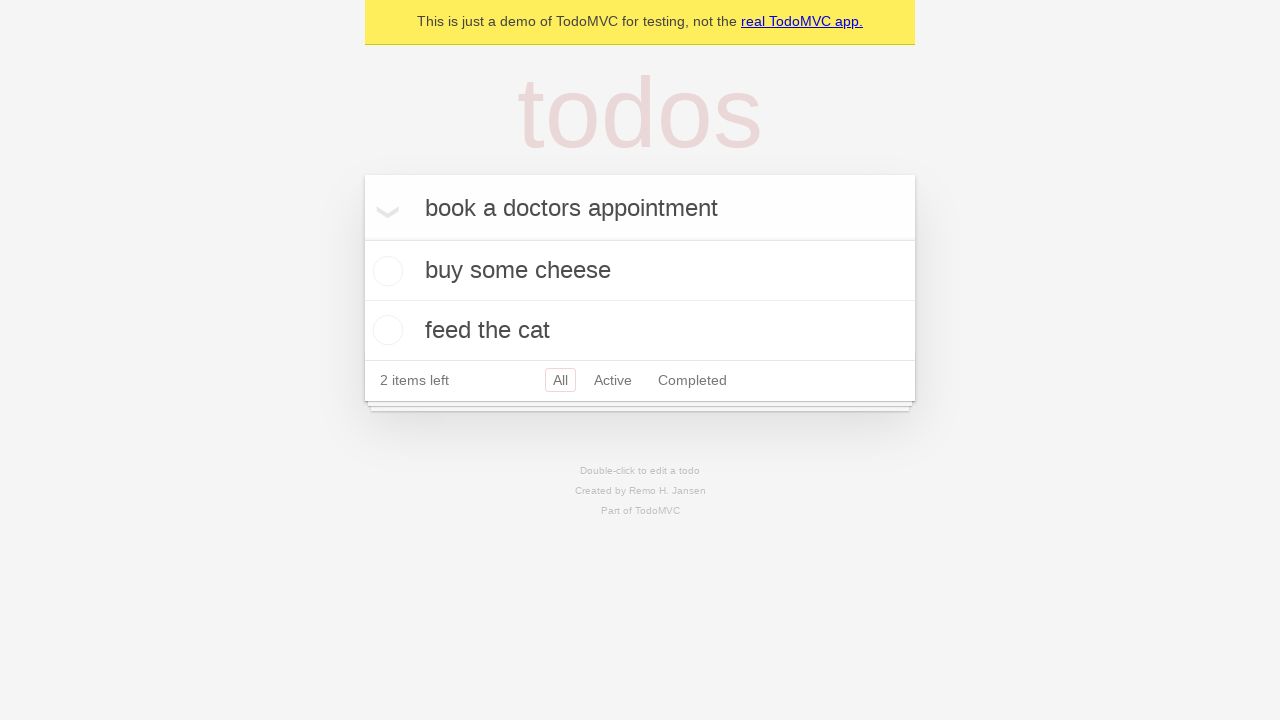

Pressed Enter to create third todo on internal:attr=[placeholder="What needs to be done?"i]
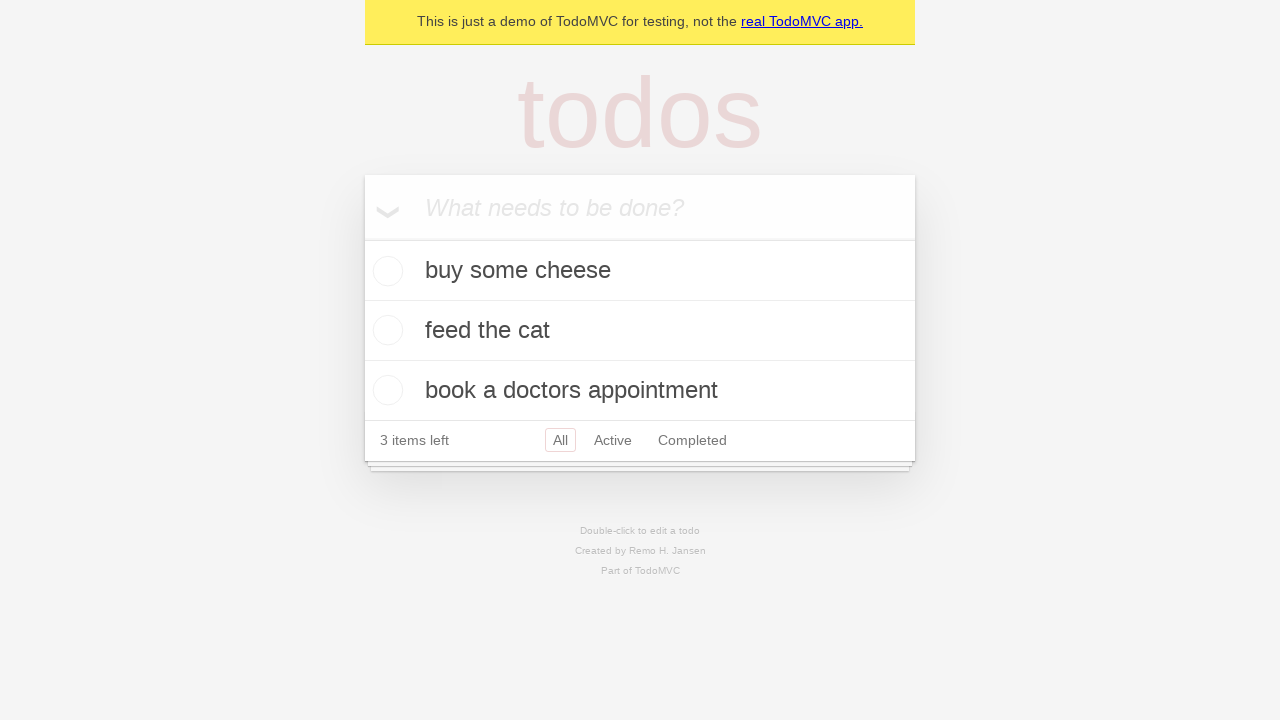

Clicked toggle-all checkbox to mark all todos as complete at (362, 238) on internal:label="Mark all as complete"i
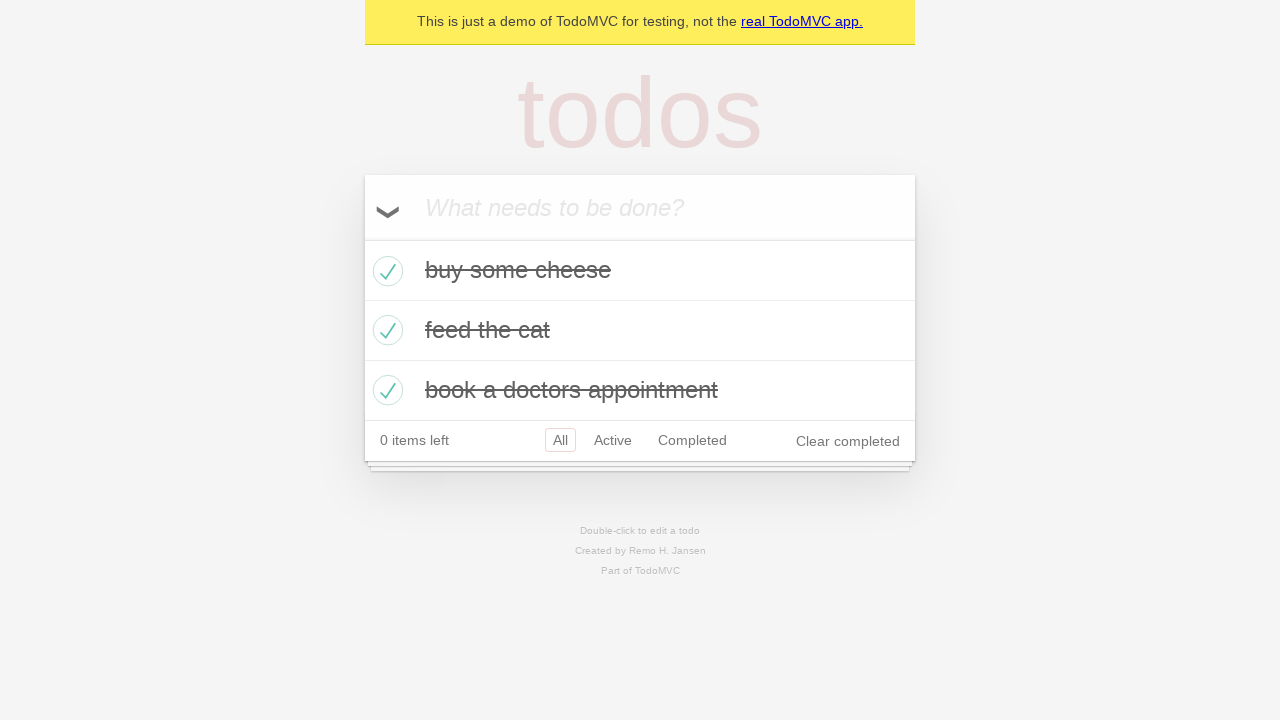

Clicked toggle-all checkbox to uncheck all todos at (362, 238) on internal:label="Mark all as complete"i
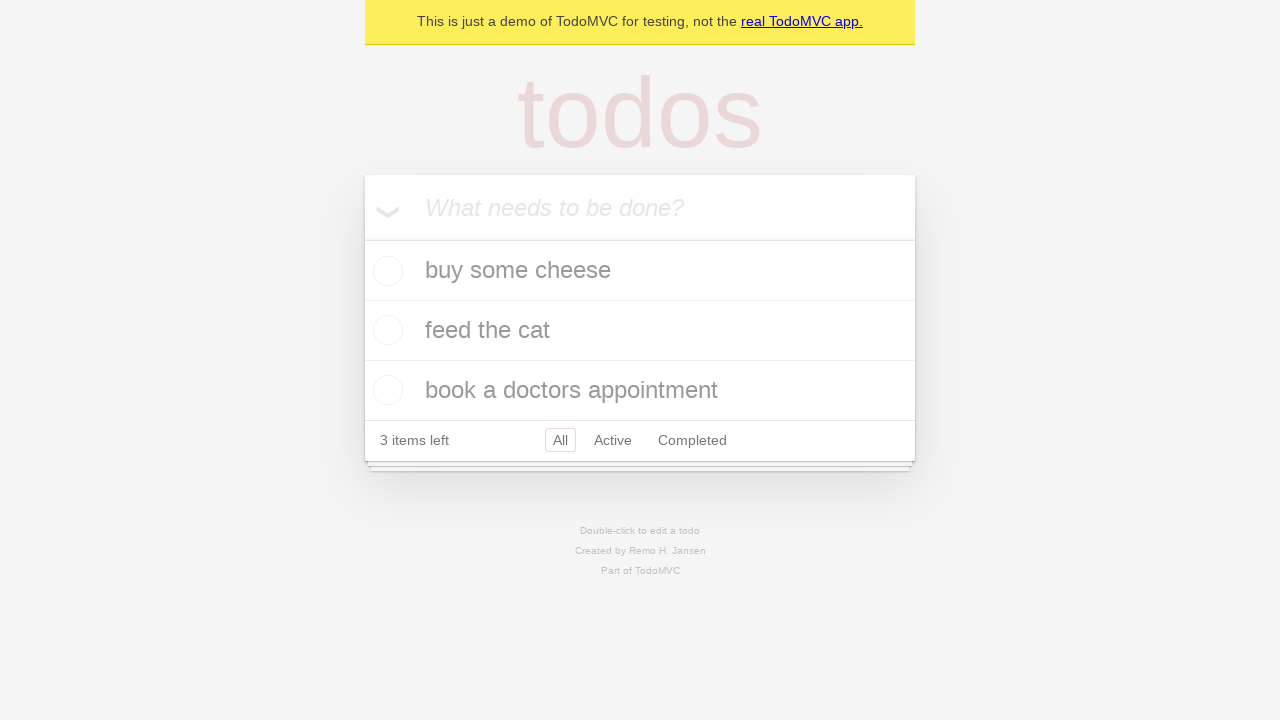

Waited for 500ms for todos to update their state
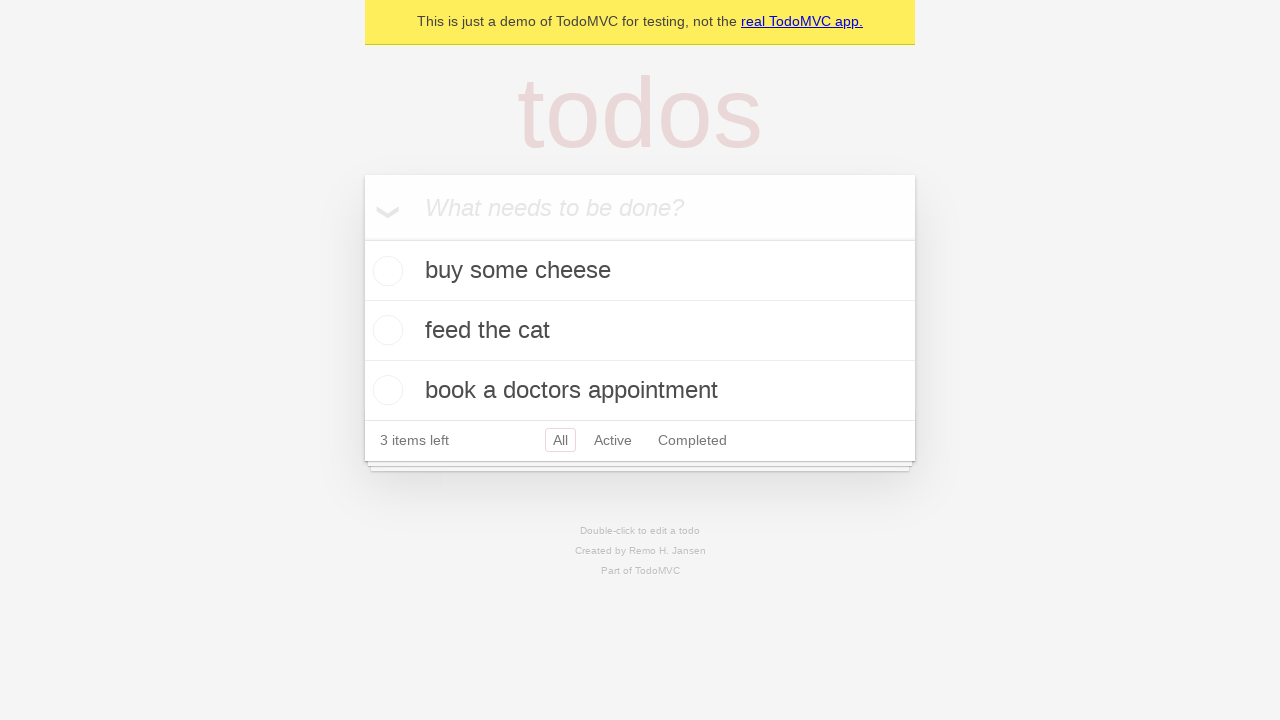

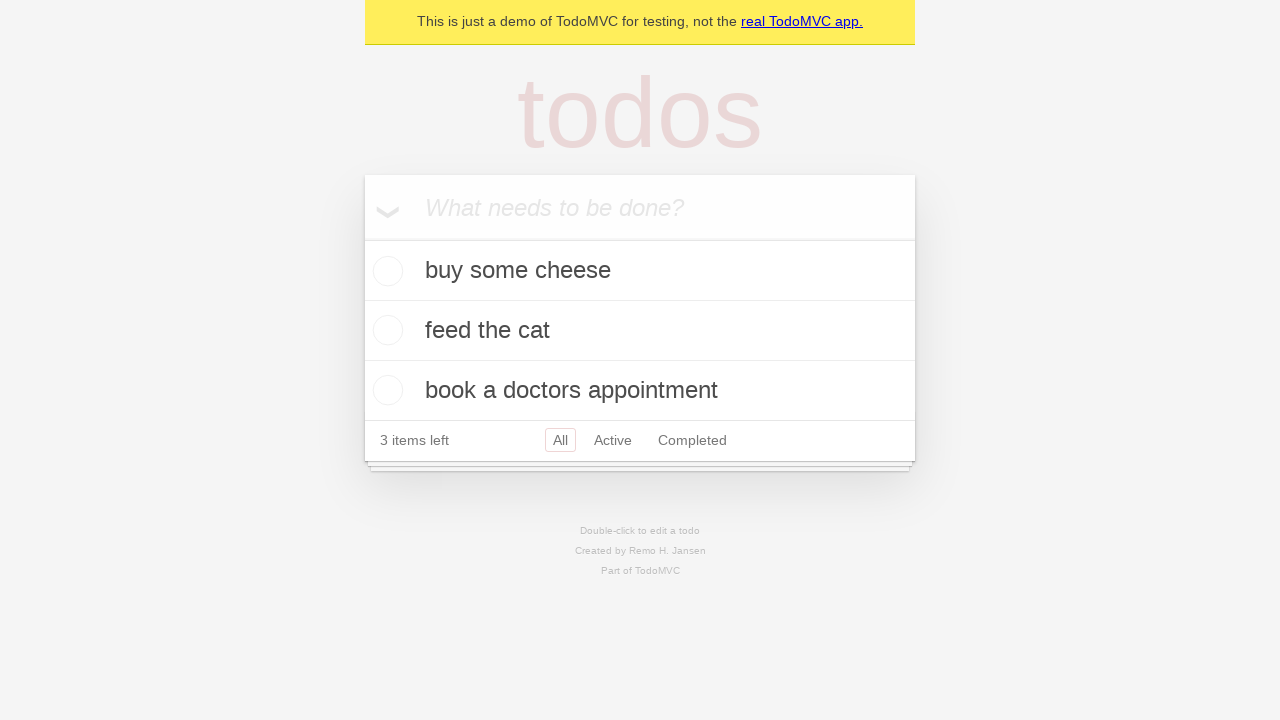